Tests a registration form by filling in name, email, and password fields, then clicking the Register button on a demo application

Starting URL: https://demoapps.qspiders.com/ui?scenario=1

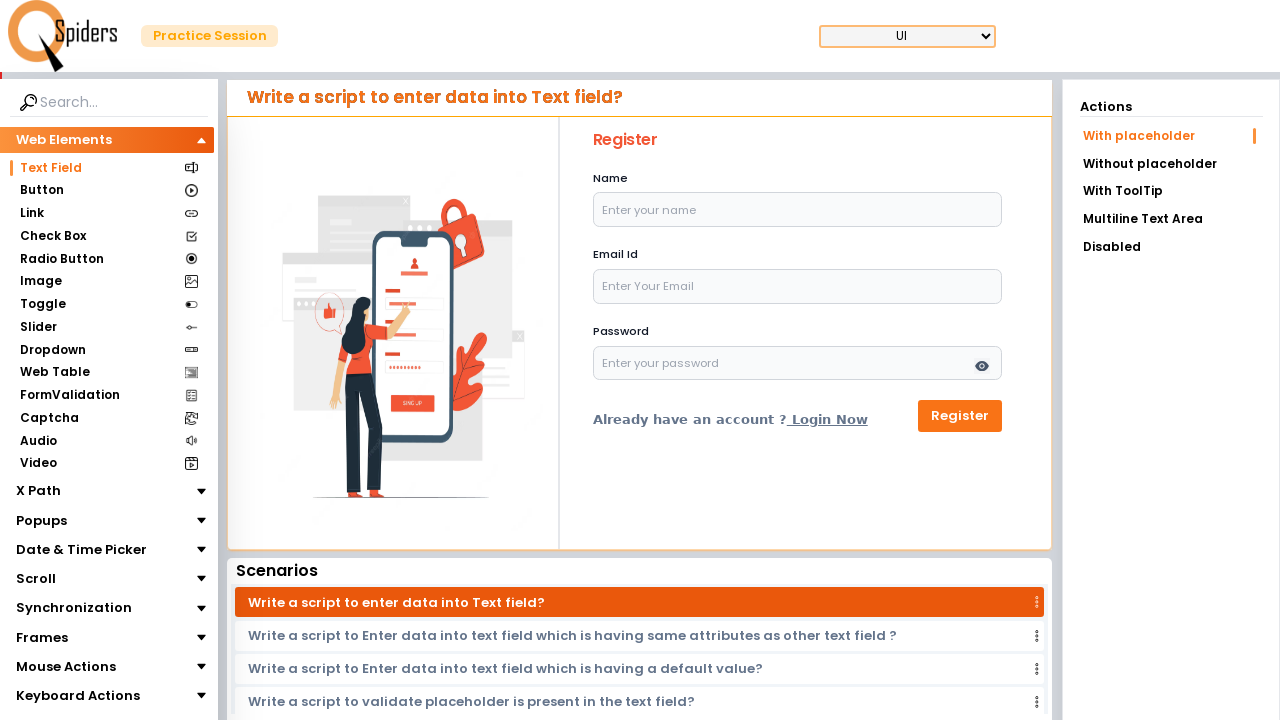

Waited for page to load (2000ms timeout)
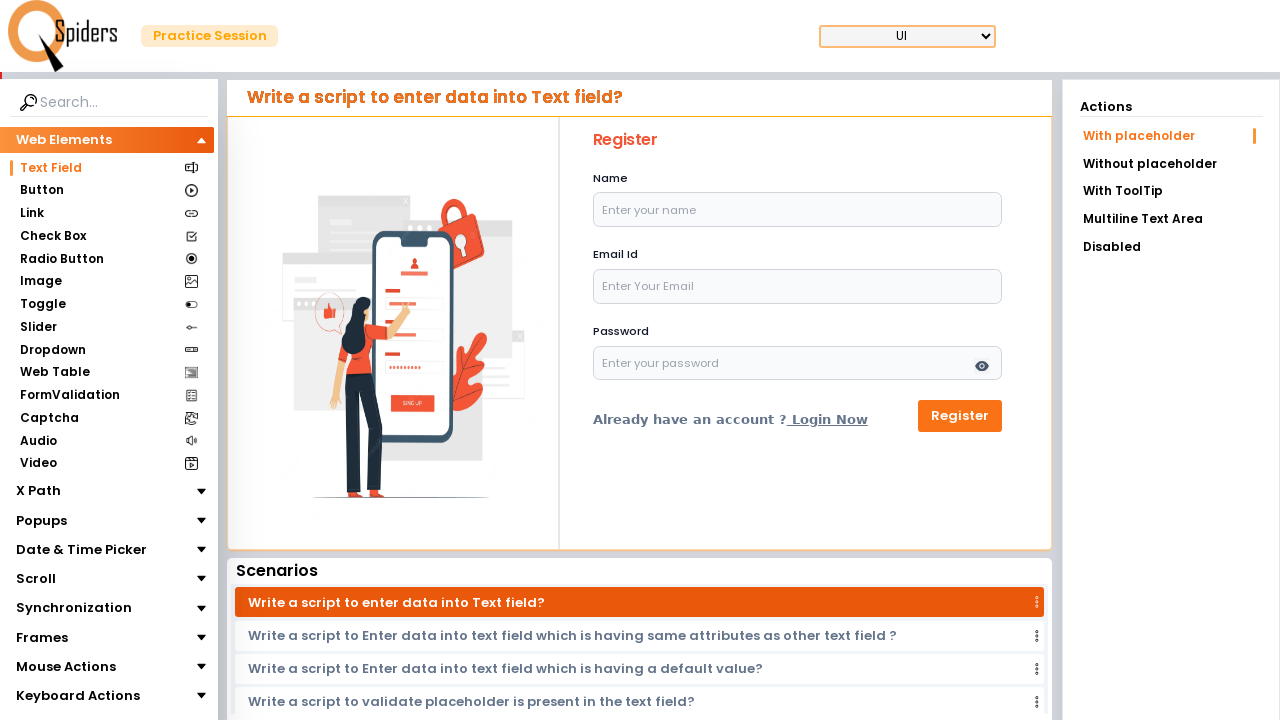

Filled name field with 'Marcus' on //label[text()='Name']/following-sibling::input
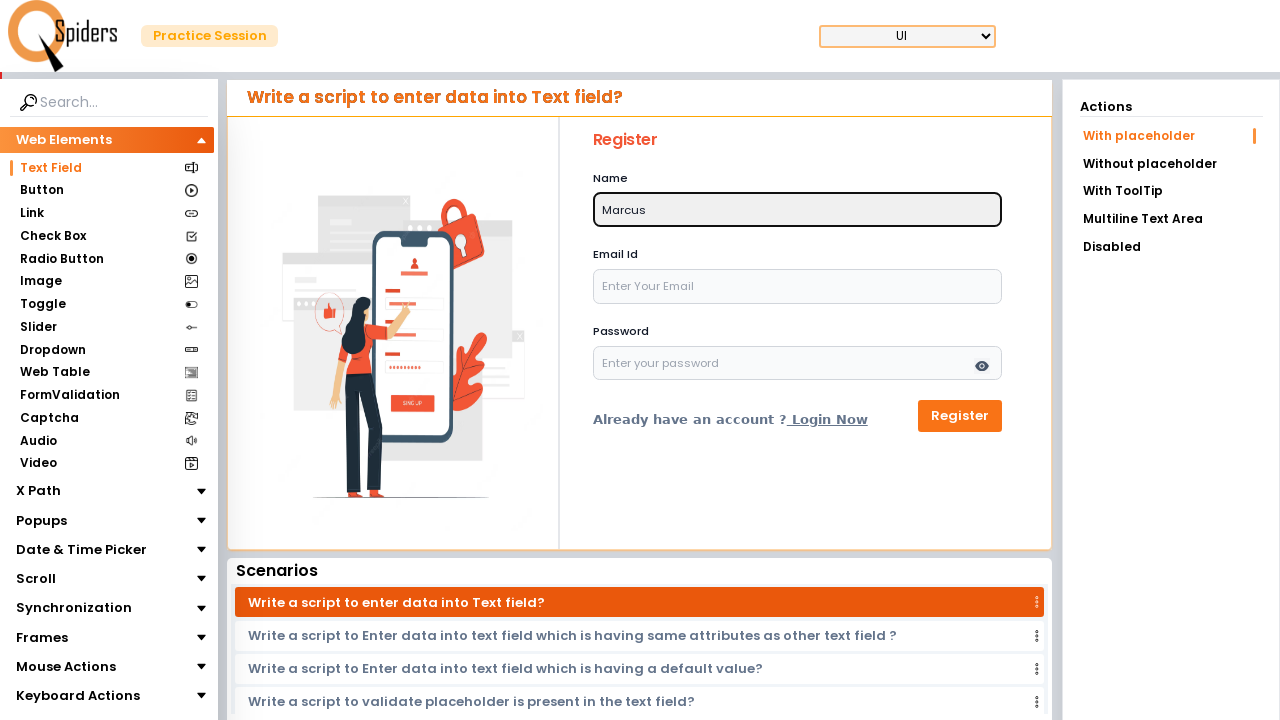

Filled email field with 'marcus.johnson@testmail.com' on #email
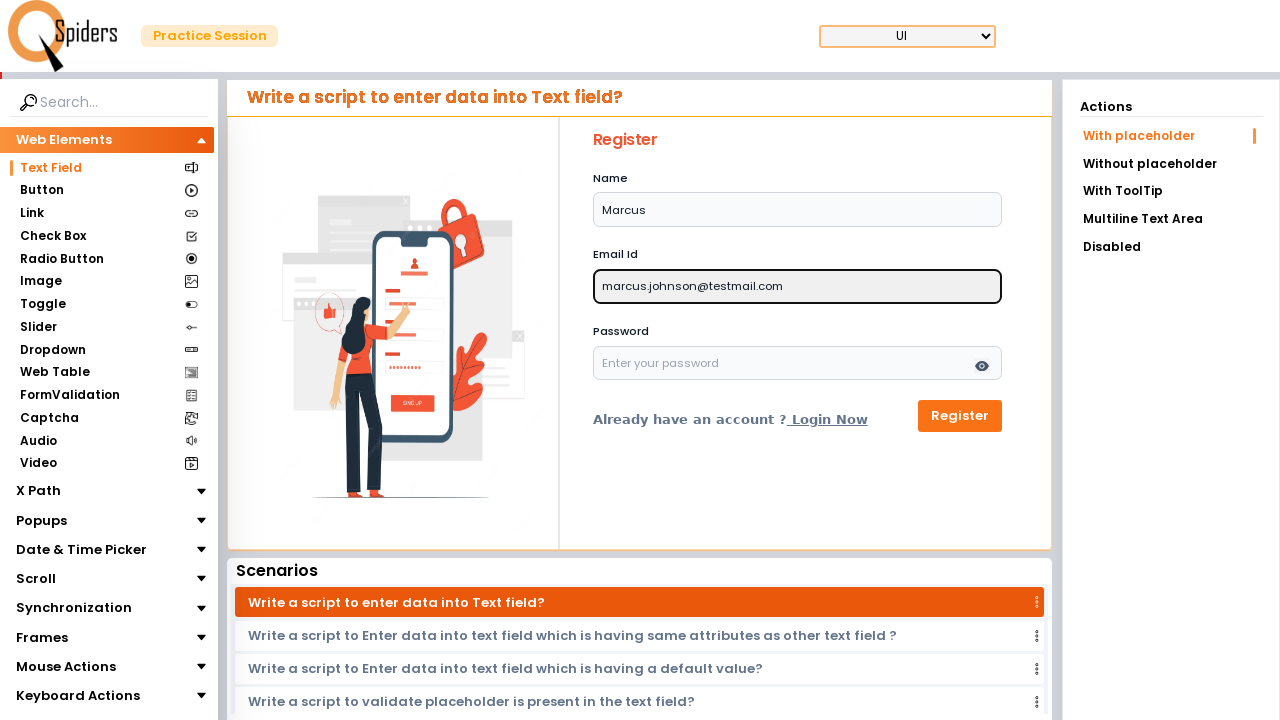

Filled password field with 'SecurePass789' on #password
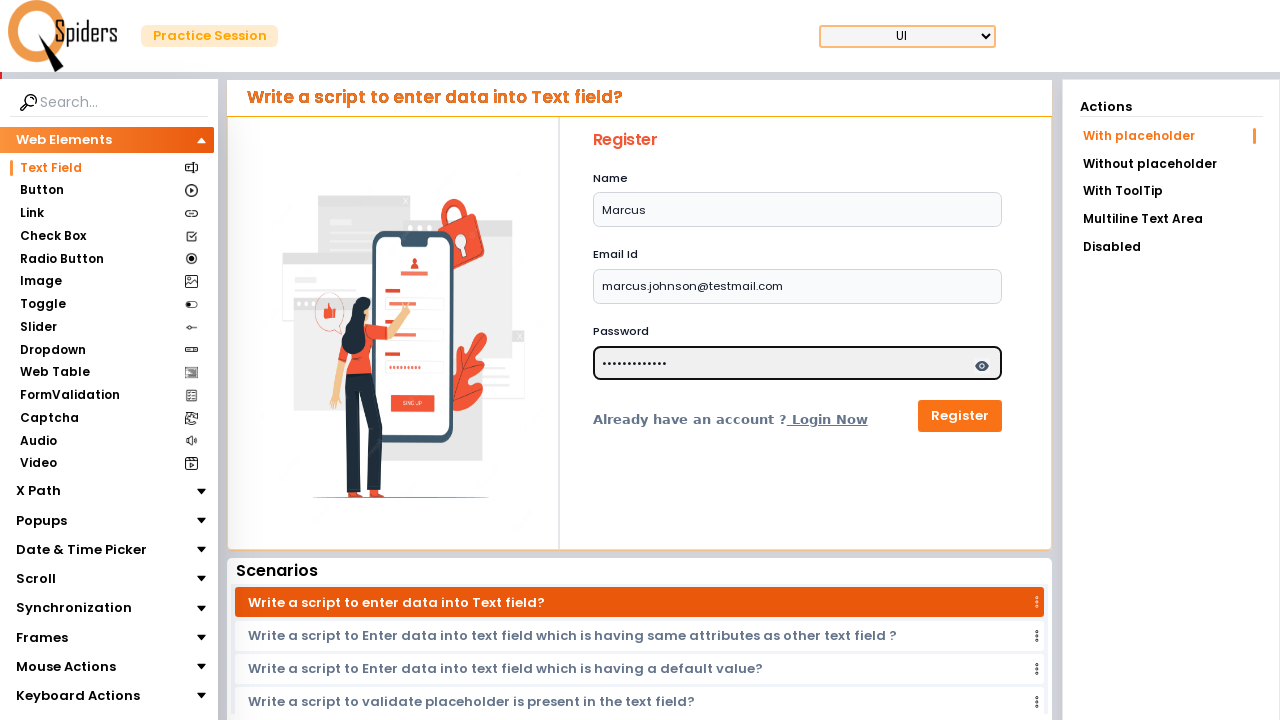

Clicked Register button to submit the registration form at (960, 416) on xpath=//button[text()='Register']
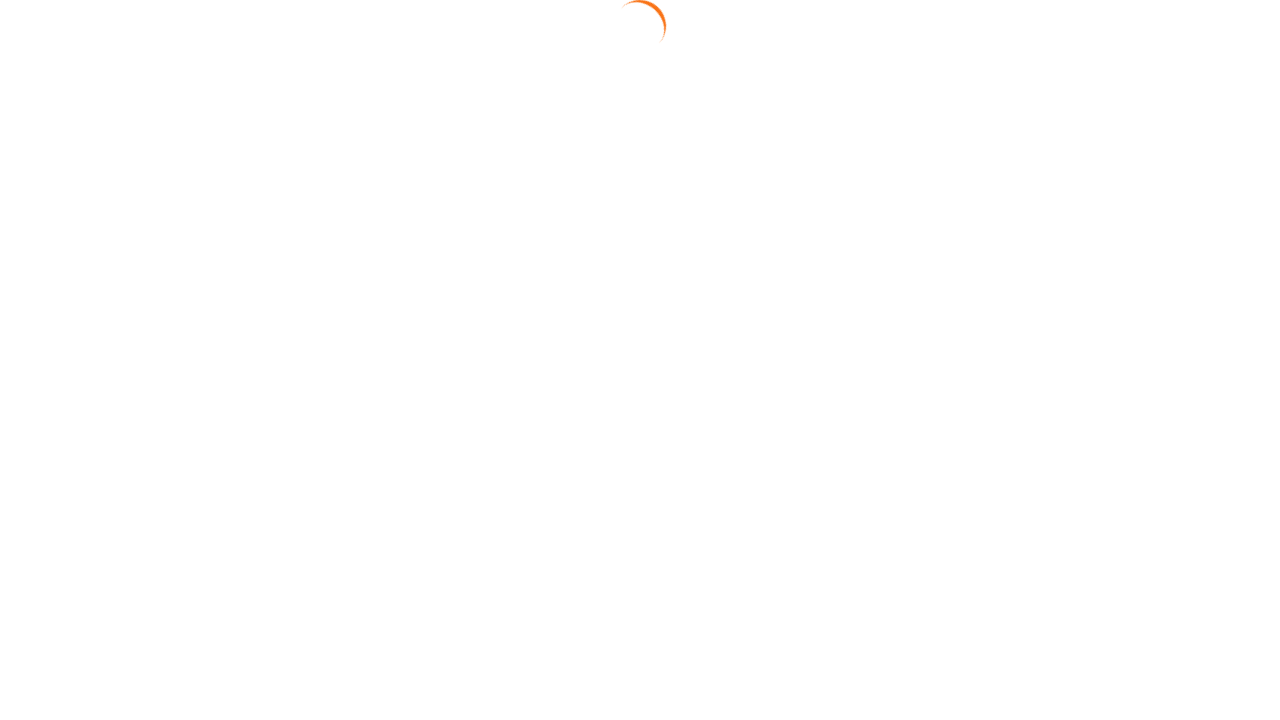

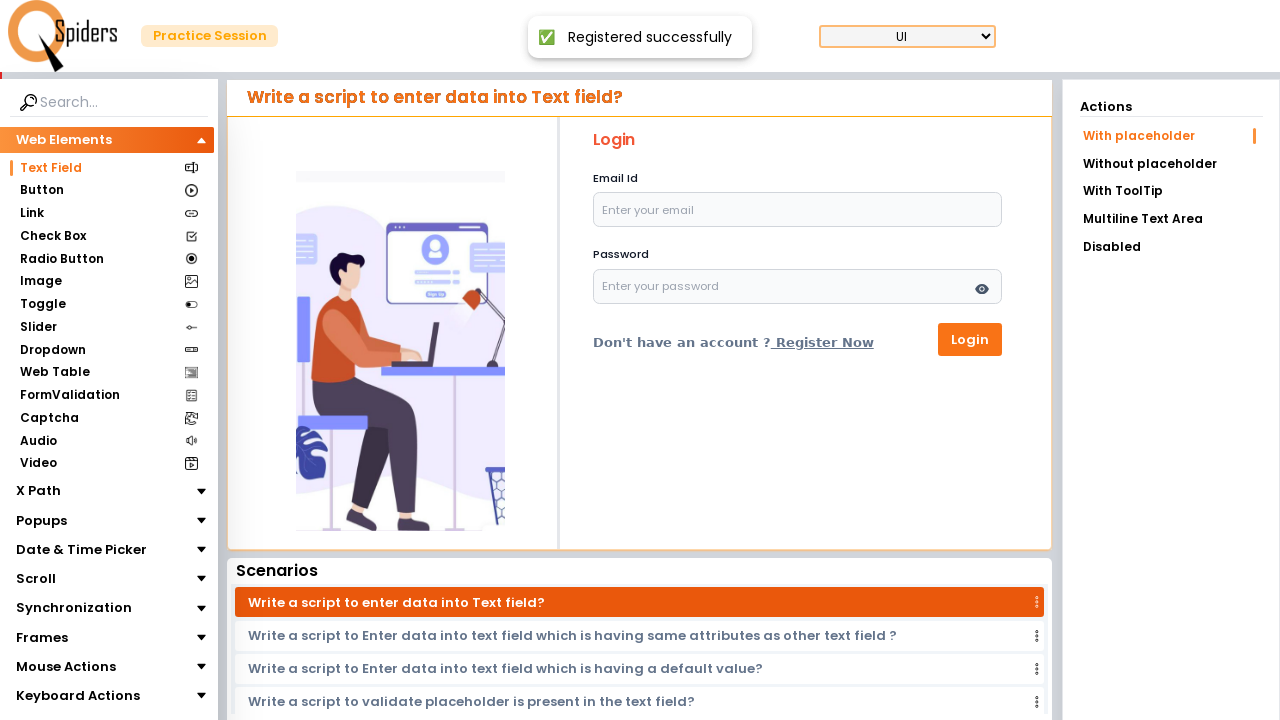